Tests e-commerce checkout flow by searching for products, adding a specific item to cart, and proceeding through checkout

Starting URL: https://rahulshettyacademy.com/seleniumPractise/#/

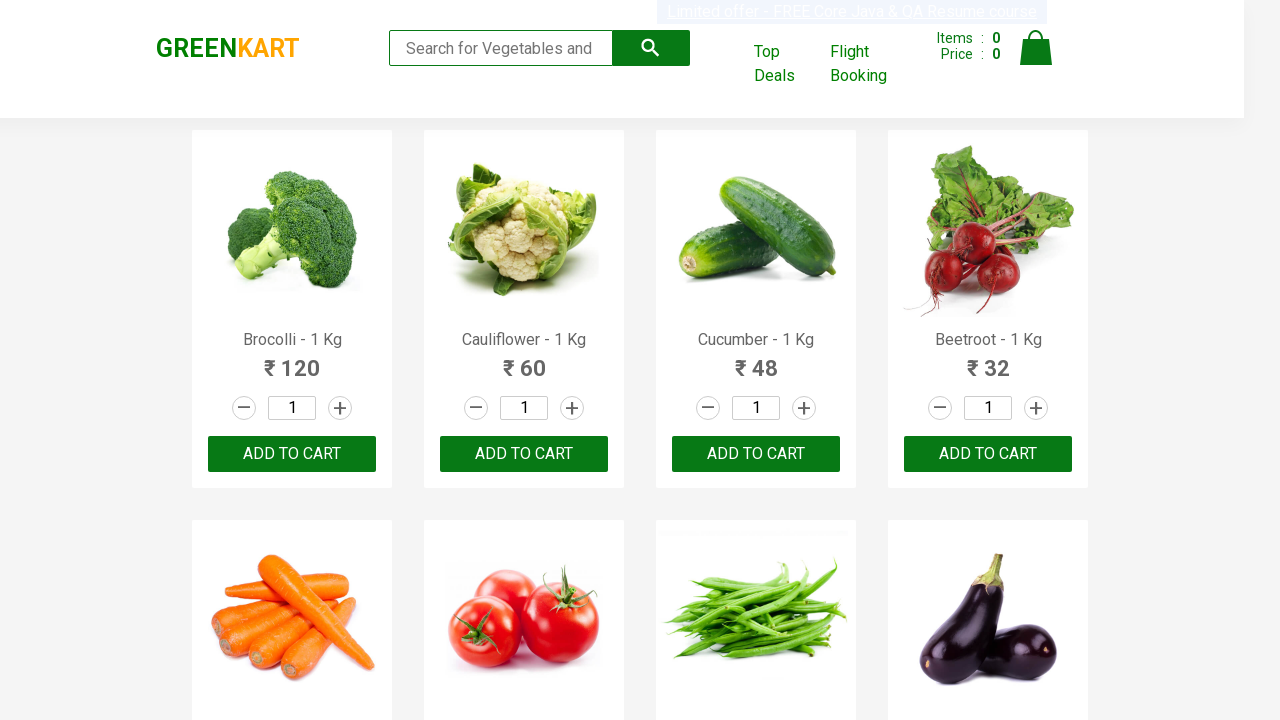

Filled search box with 'ca' to search for products on .search-keyword
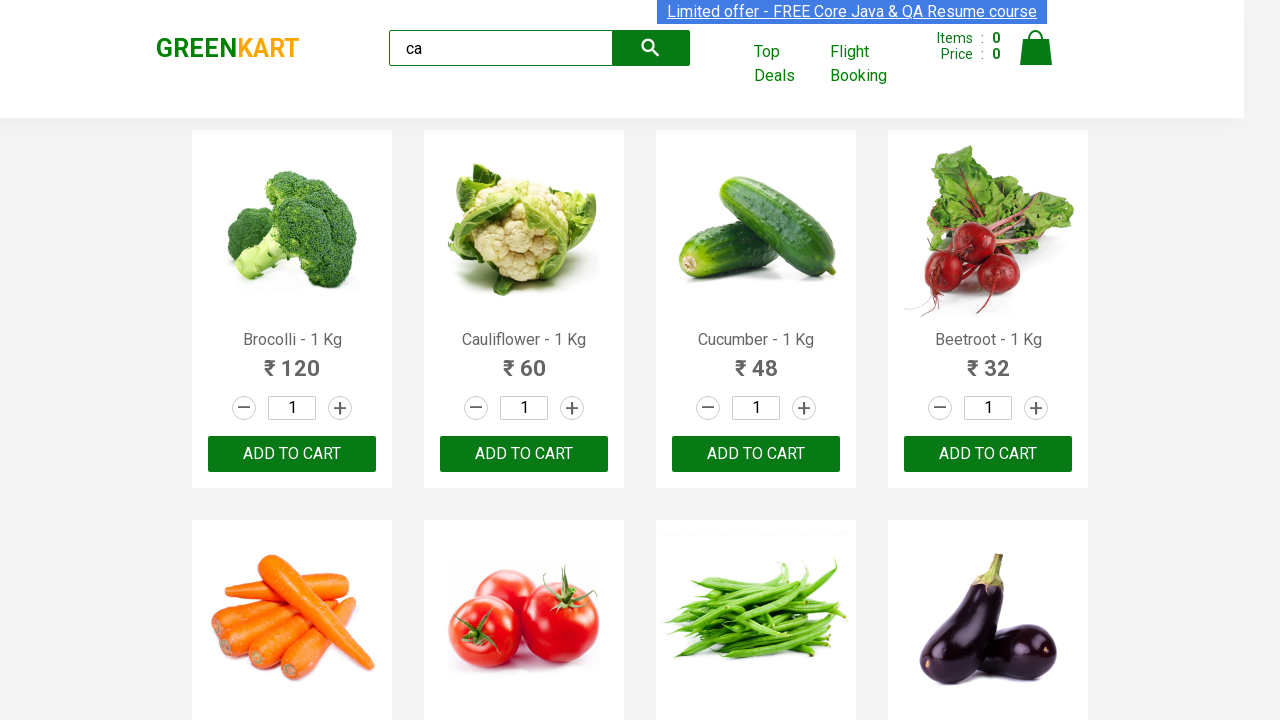

Products loaded after search
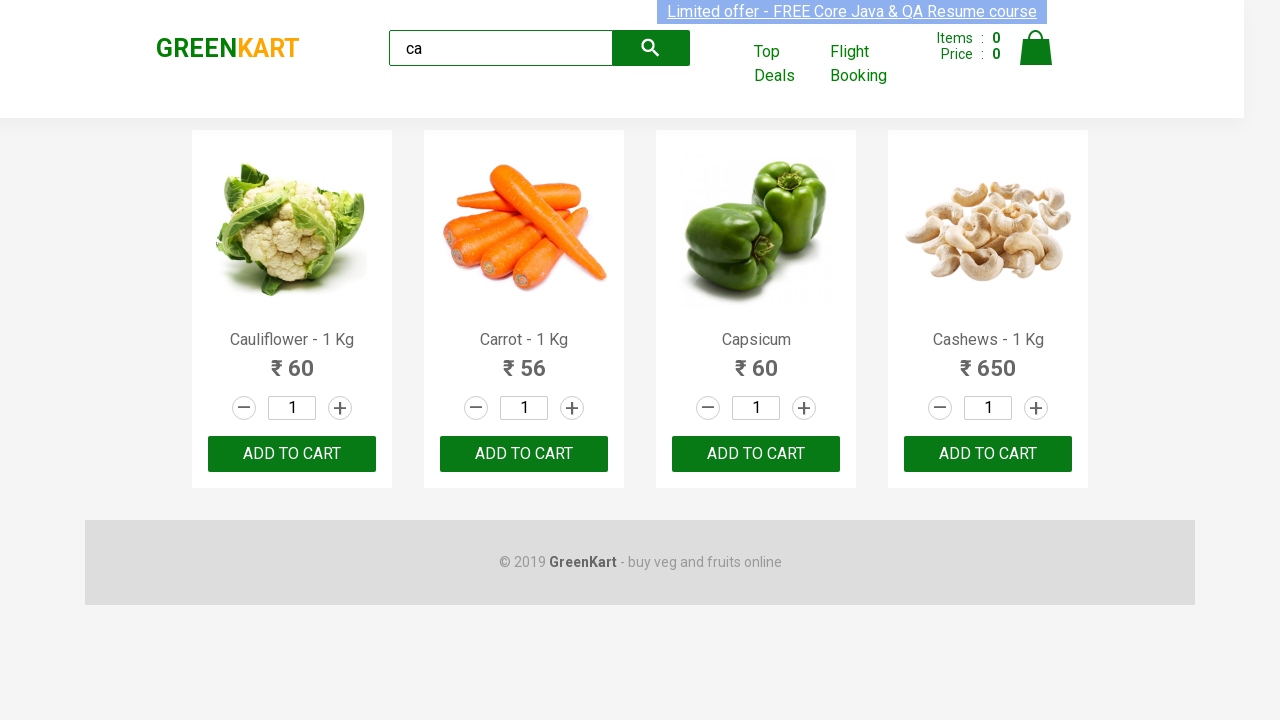

Found Cashews product and clicked ADD TO CART button
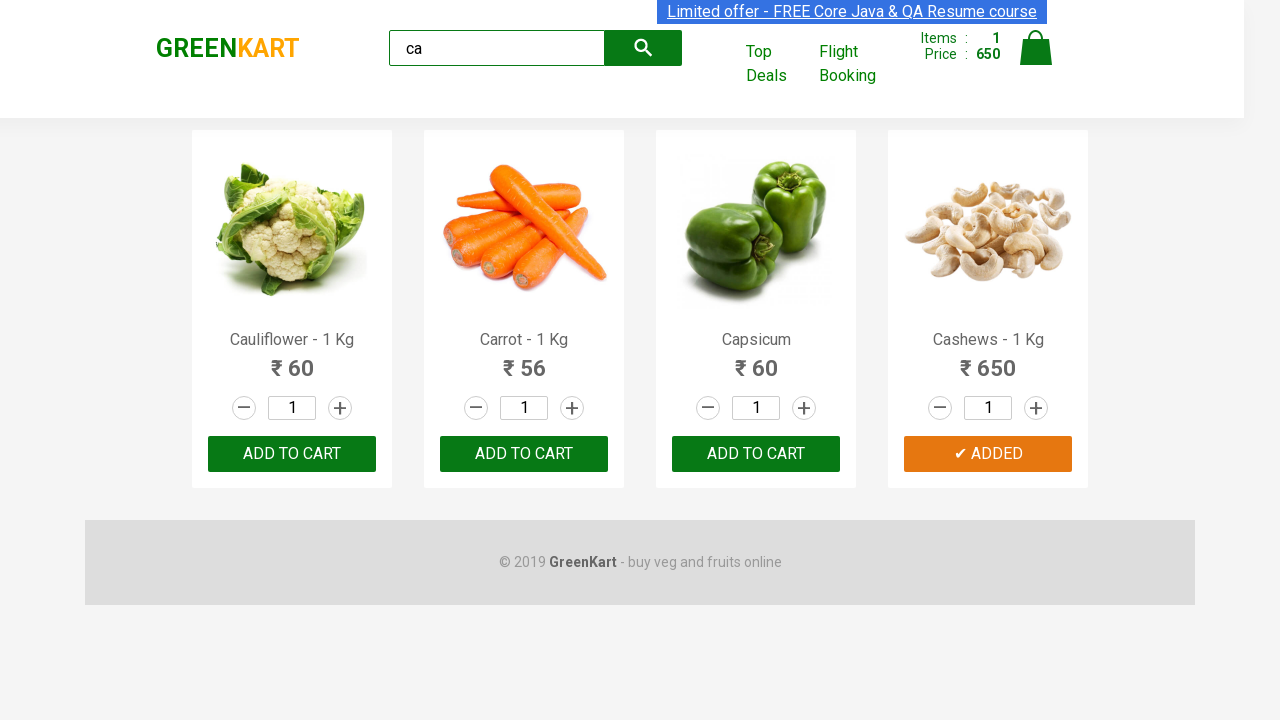

Clicked cart icon to view cart at (1036, 59) on .cart-icon
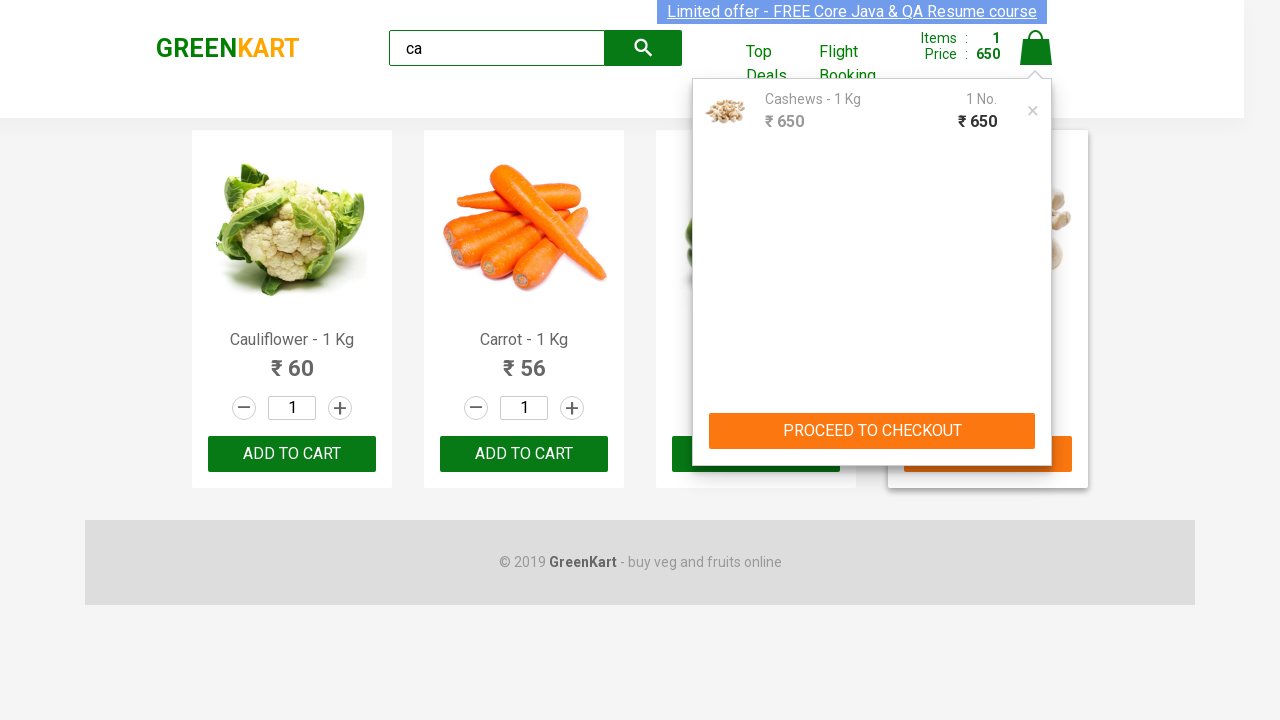

Clicked PROCEED TO CHECKOUT button at (872, 431) on text=PROCEED TO CHECKOUT
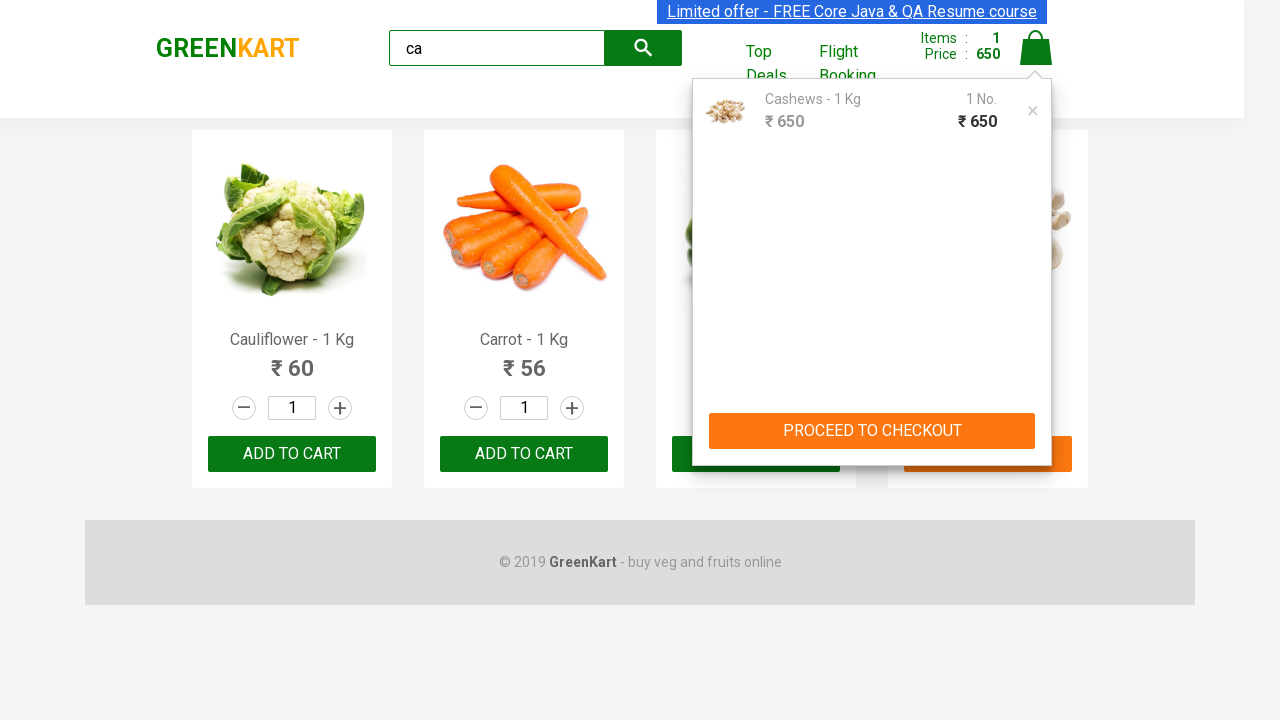

Clicked Place Order button to complete checkout at (1036, 420) on text=Place Order
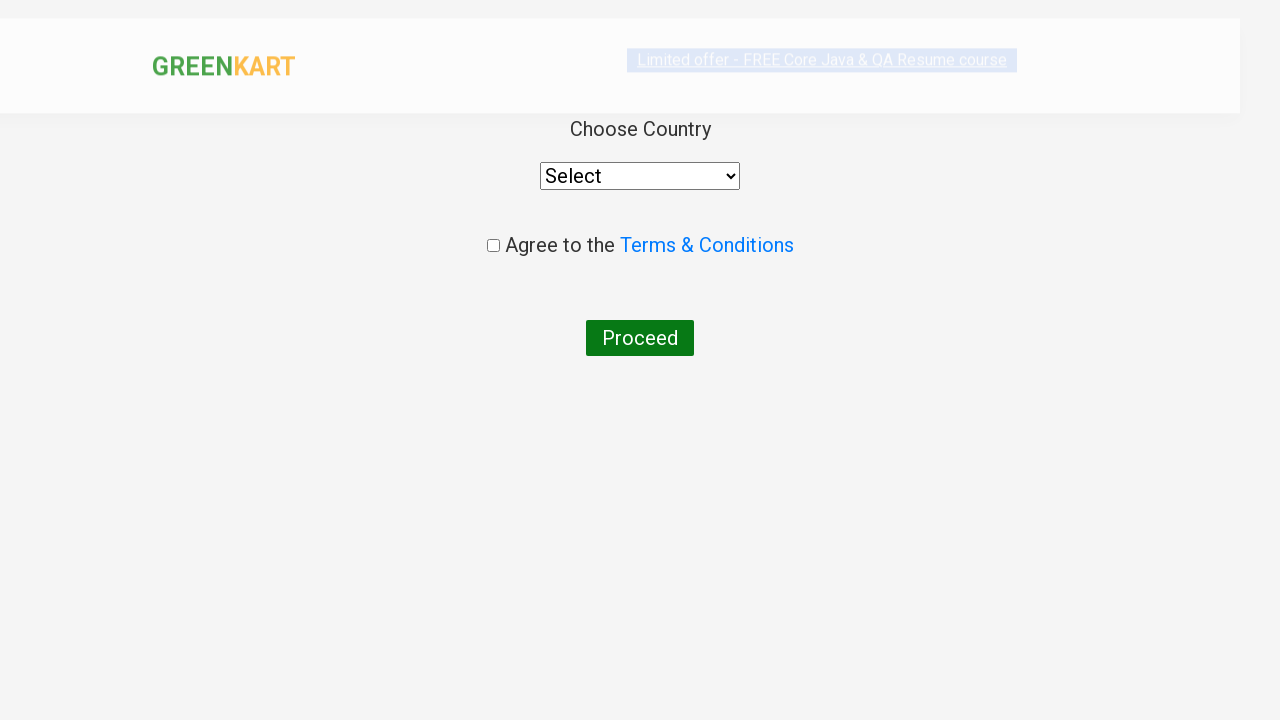

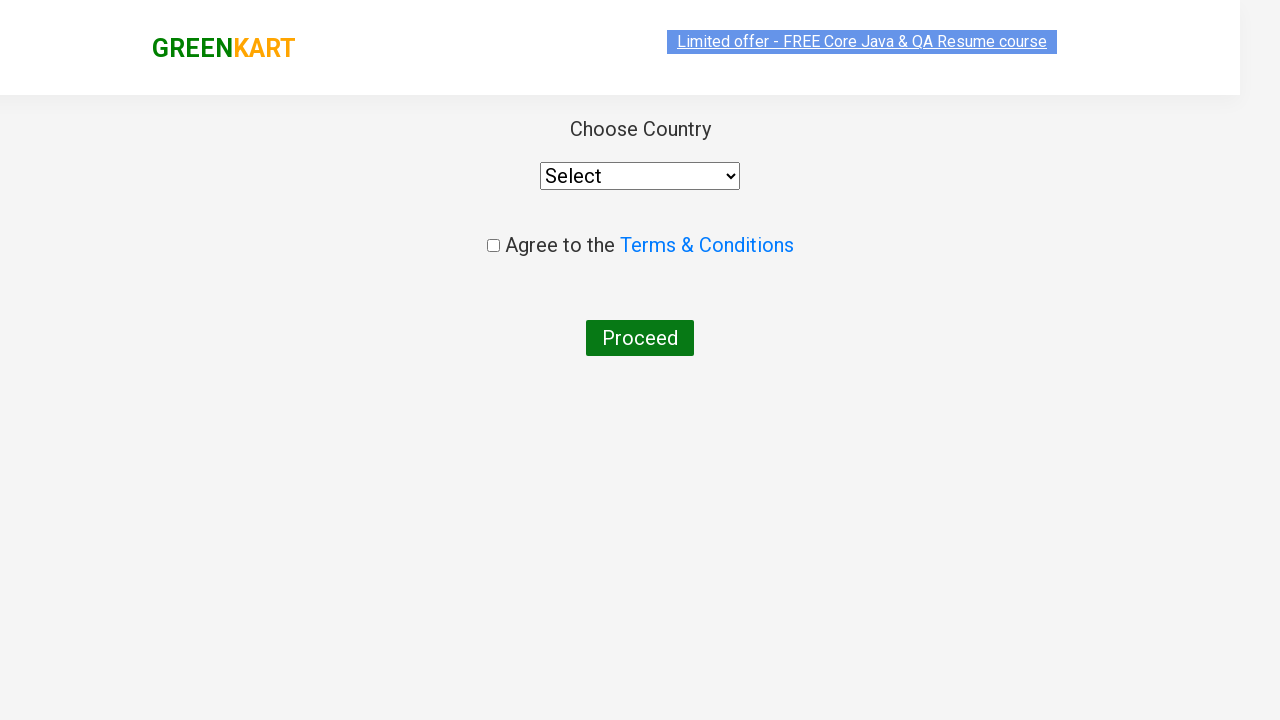